Tests marking individual items as complete

Starting URL: https://demo.playwright.dev/todomvc

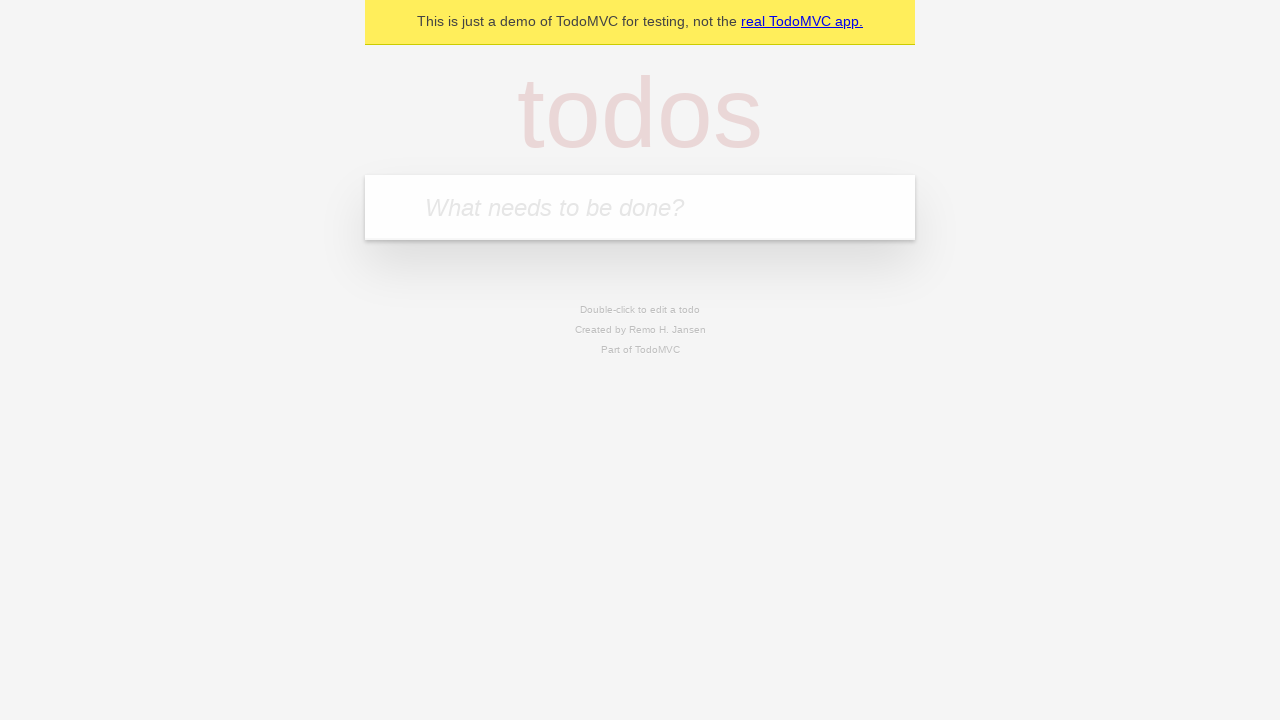

Filled new todo input with 'buy some cheese' on .new-todo
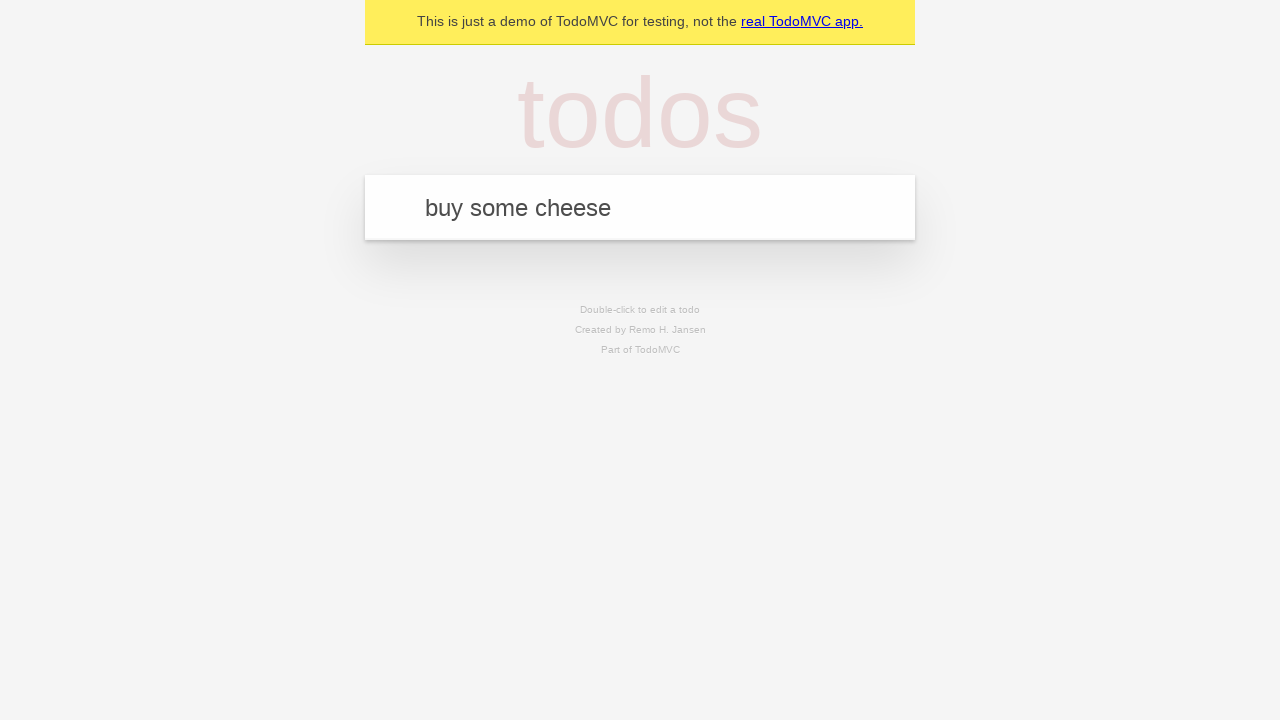

Pressed Enter to create first todo item on .new-todo
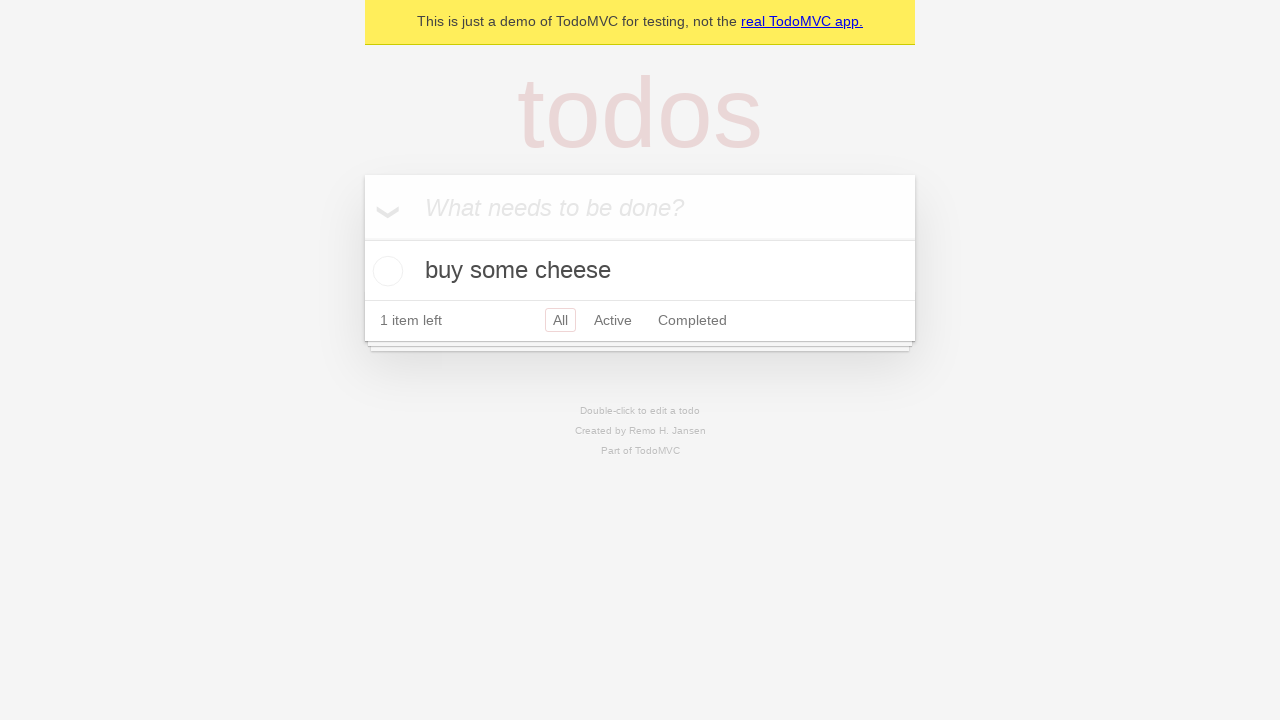

Filled new todo input with 'feed the cat' on .new-todo
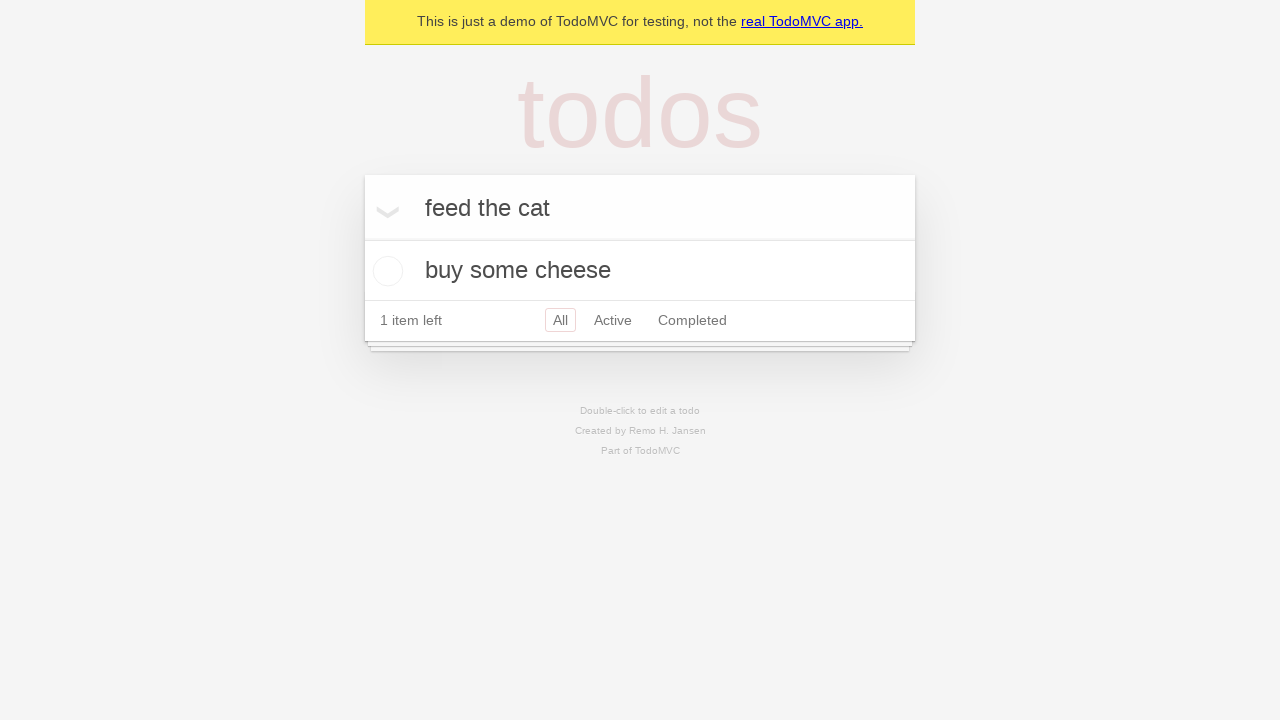

Pressed Enter to create second todo item on .new-todo
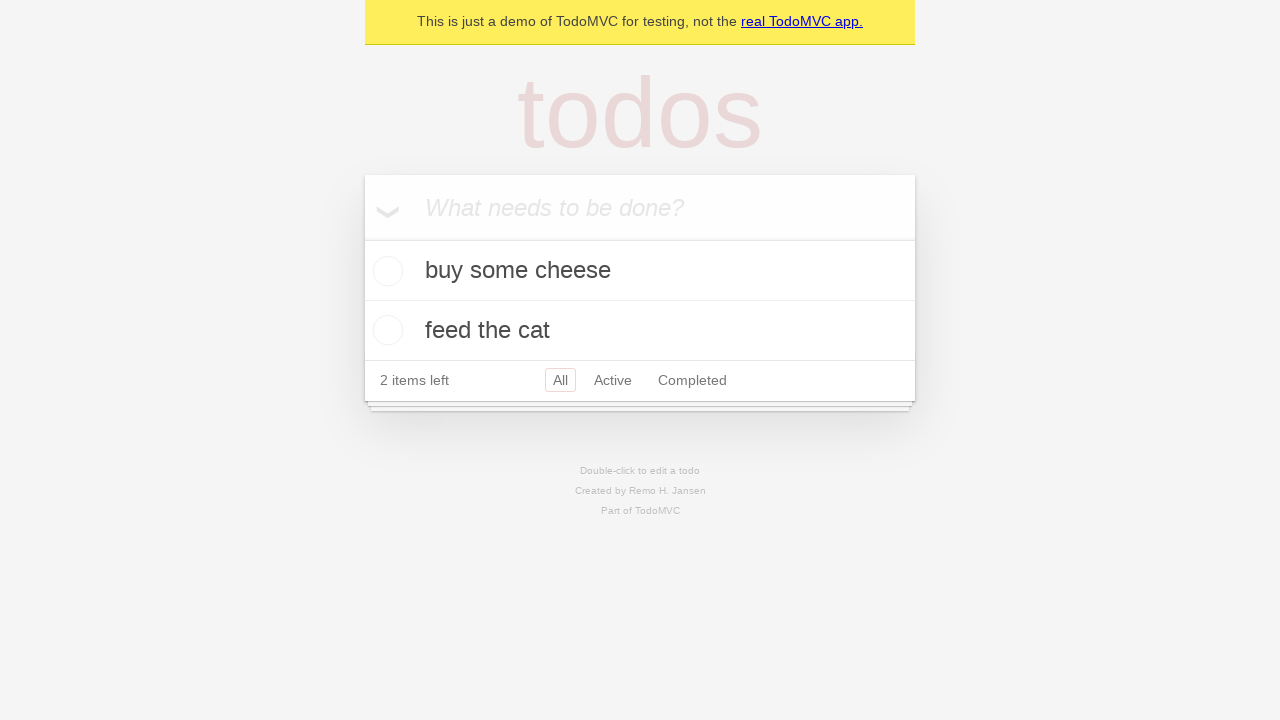

Marked first item 'buy some cheese' as complete at (385, 271) on .todo-list li >> nth=0 >> .toggle
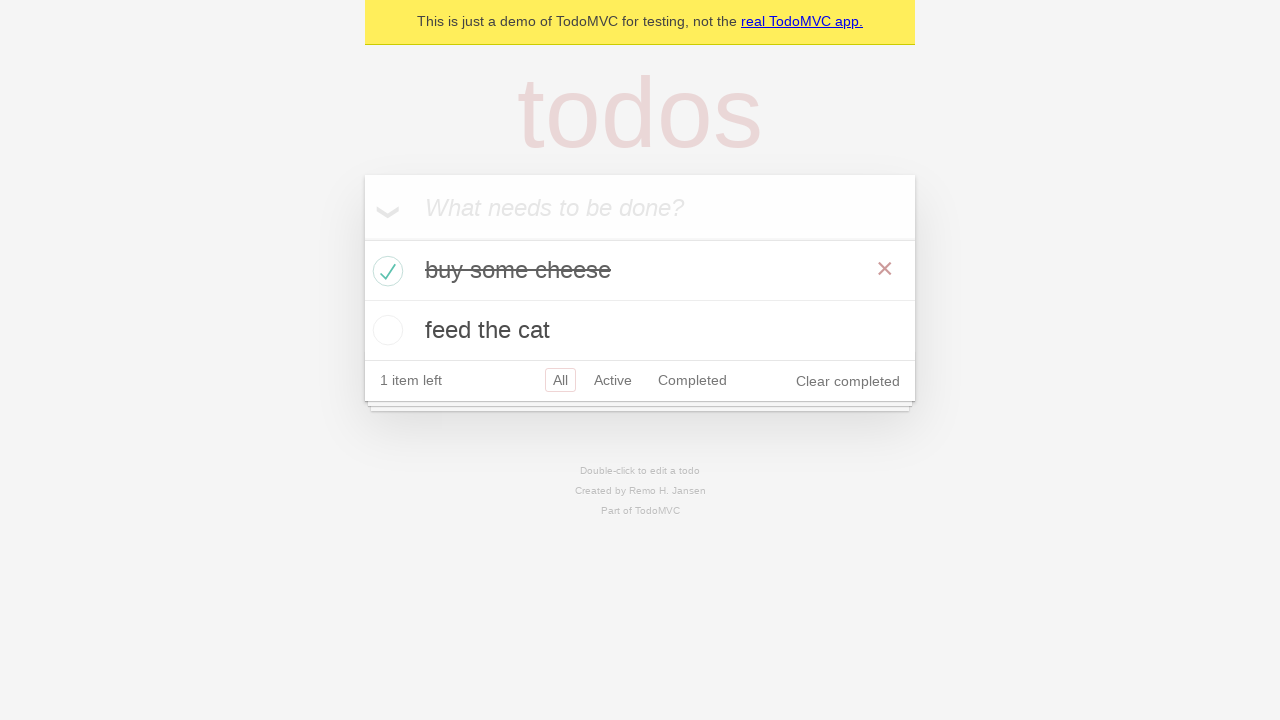

Marked second item 'feed the cat' as complete at (385, 330) on .todo-list li >> nth=1 >> .toggle
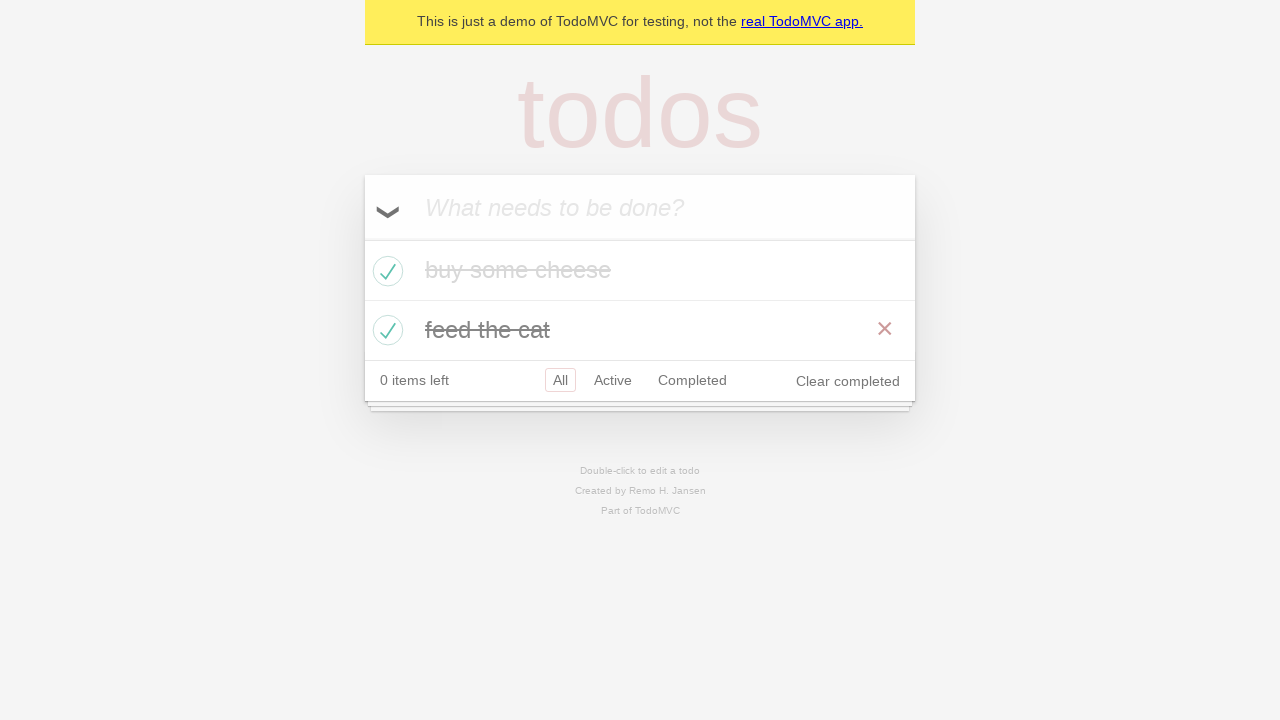

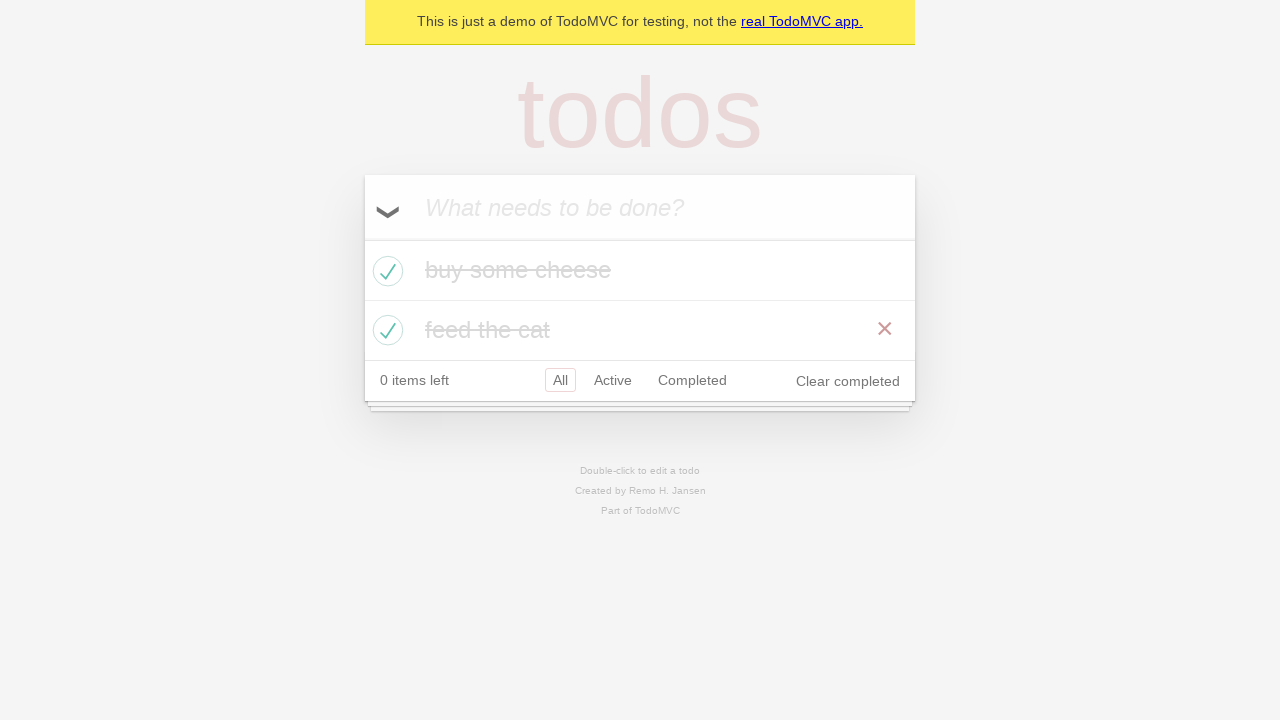